Tests the text box form by clicking on Text Box menu, entering a username and submitting

Starting URL: https://demoqa.com/elements

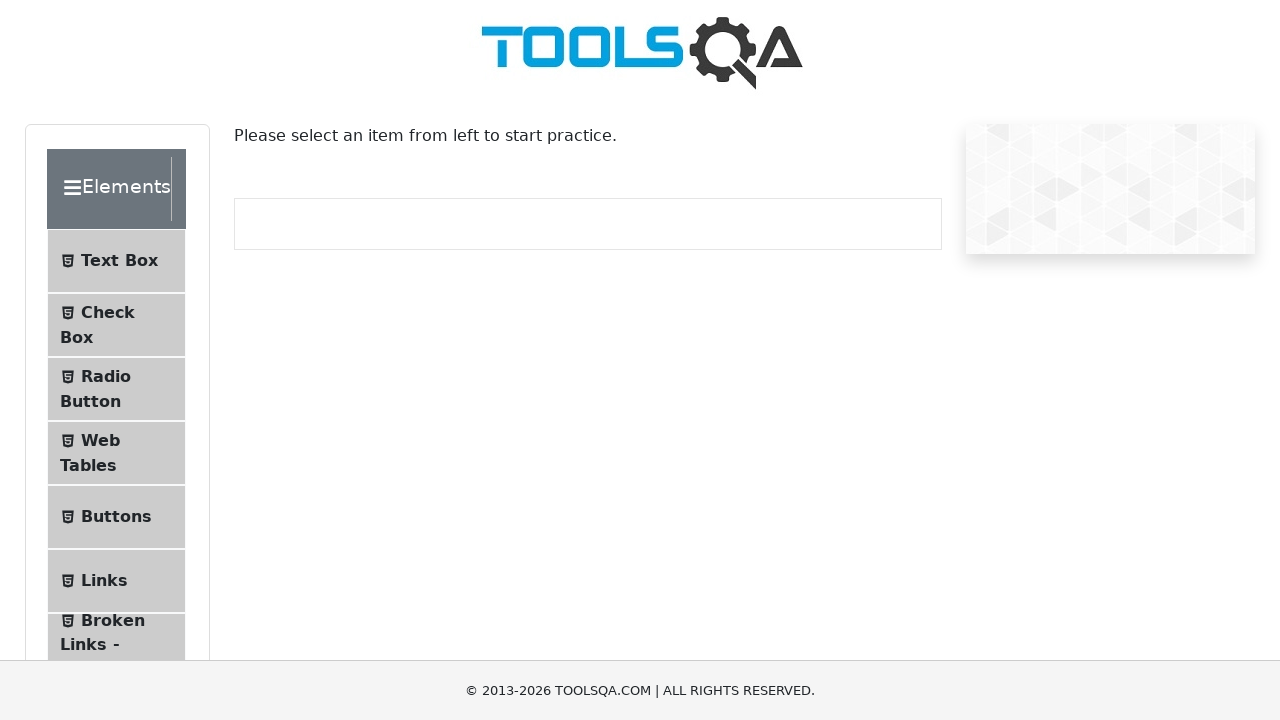

Clicked on Text Box menu item at (119, 261) on xpath=//span[contains(text(),'Text Box')]
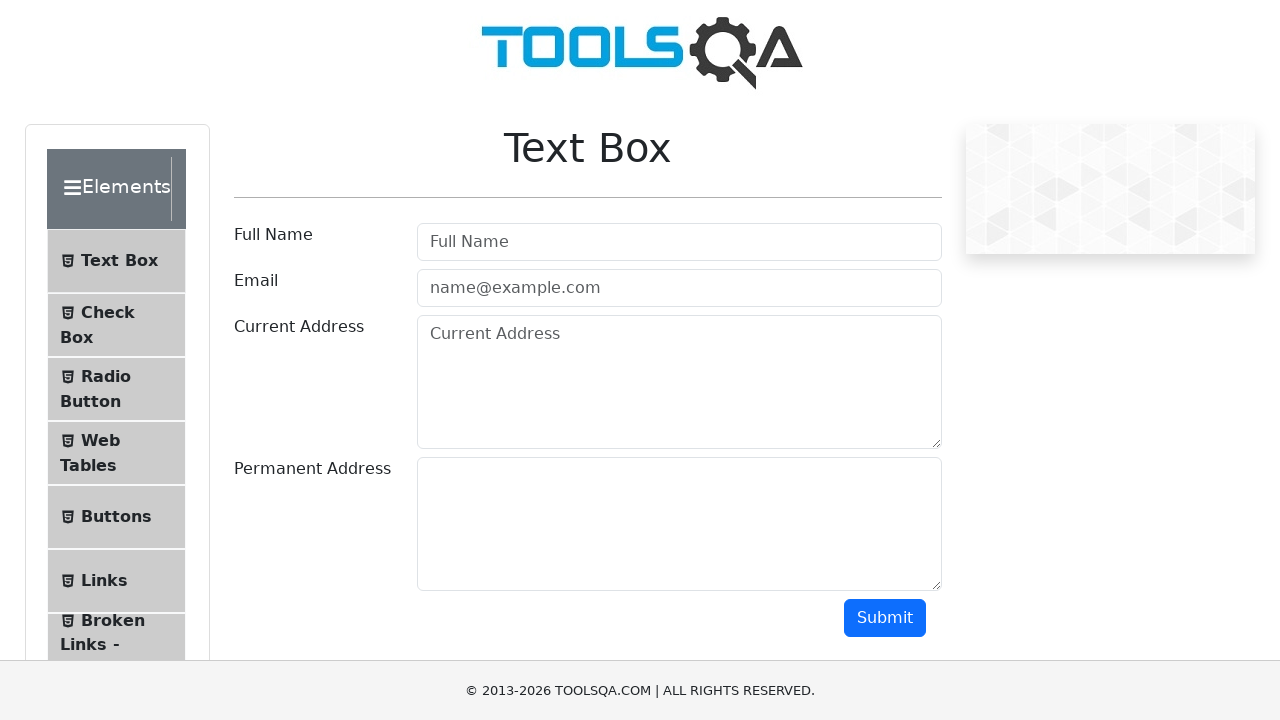

Entered 'Zubair' in the username field on #userName
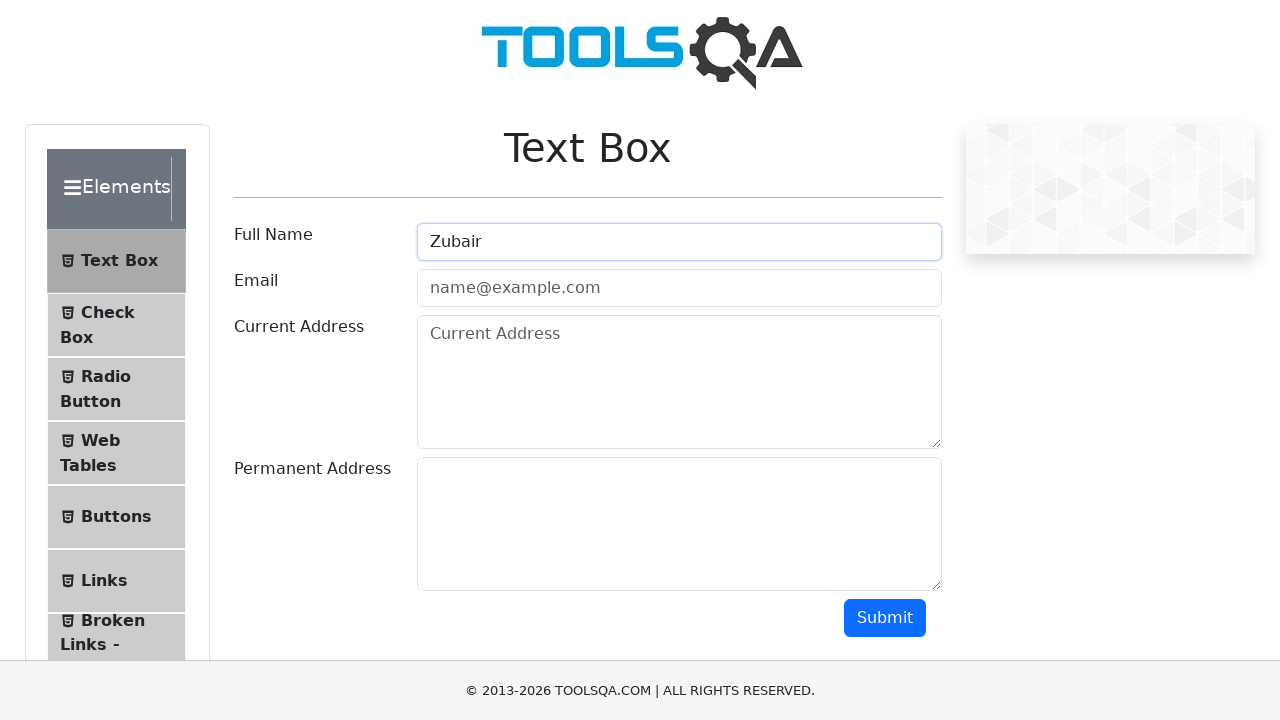

Clicked the submit button at (885, 618) on #submit
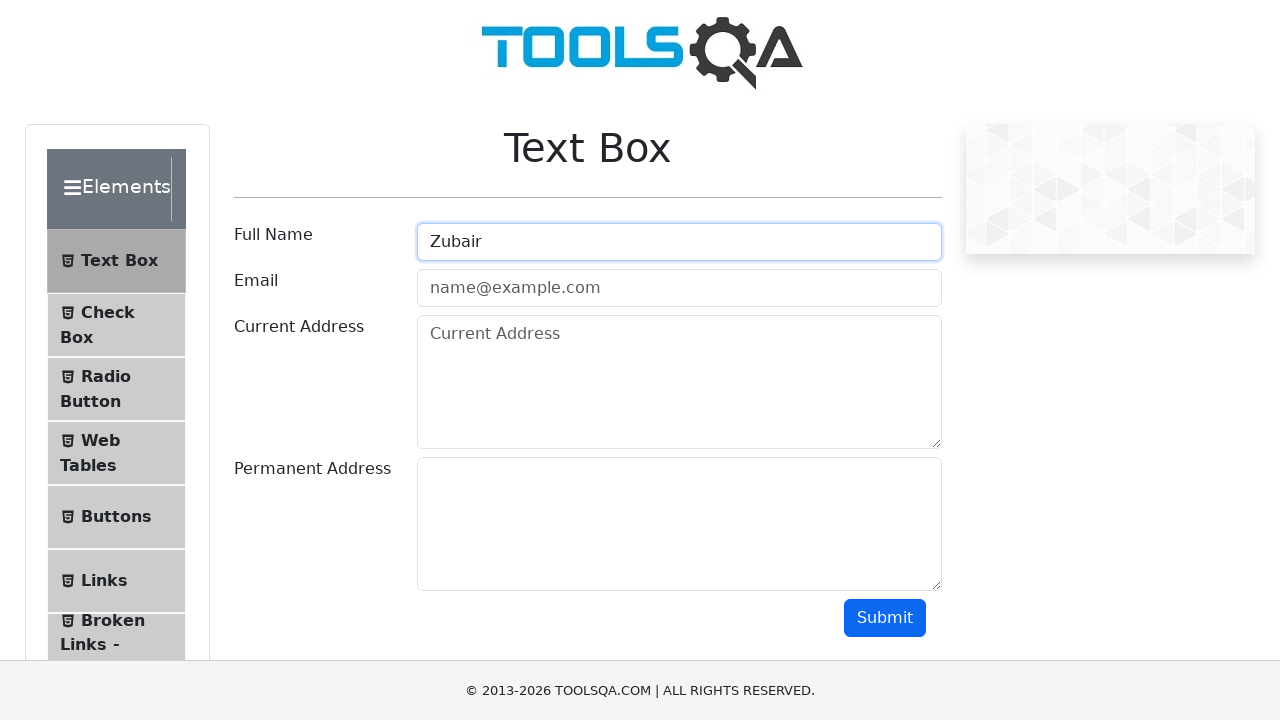

Retrieved output text from results
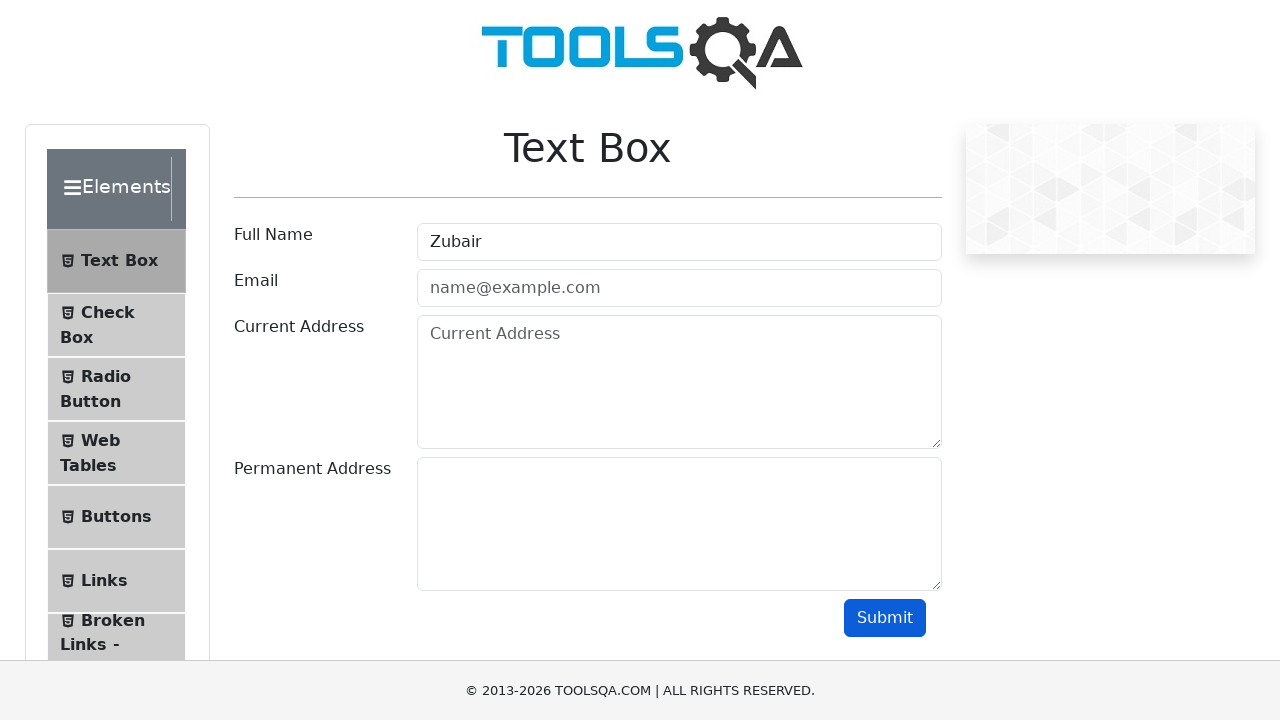

Verified that 'Zubair' is present in the output
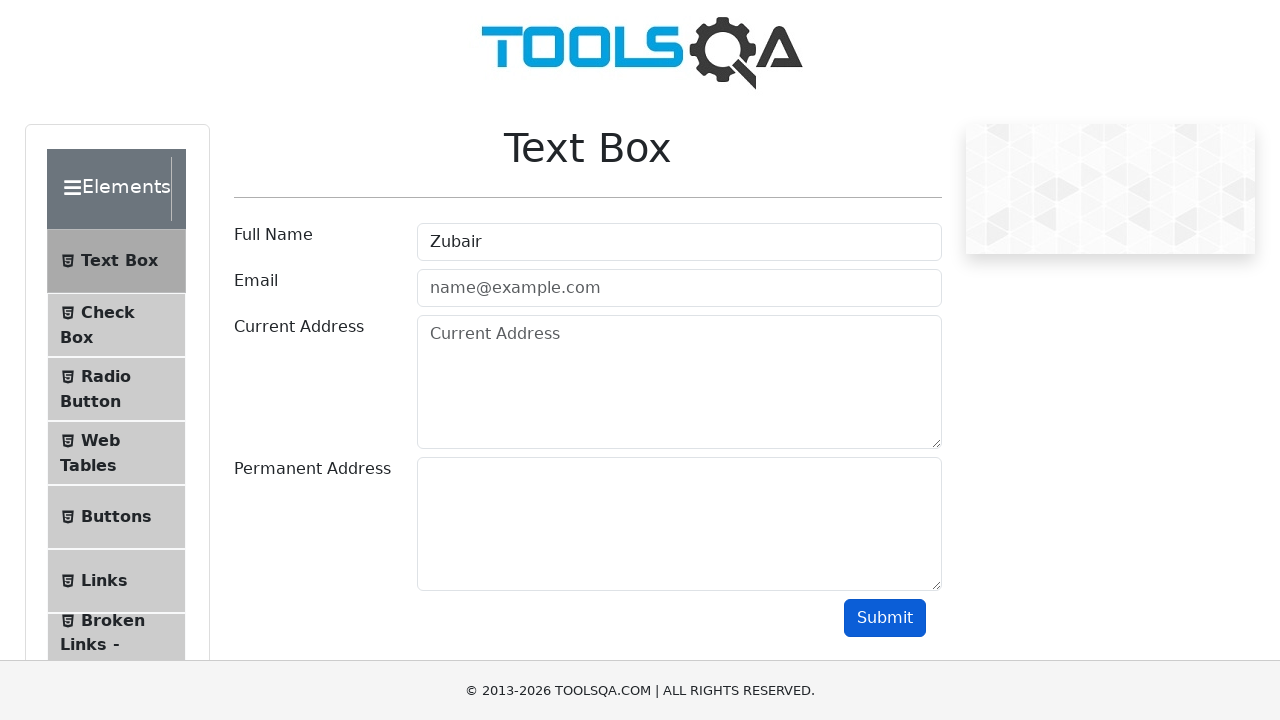

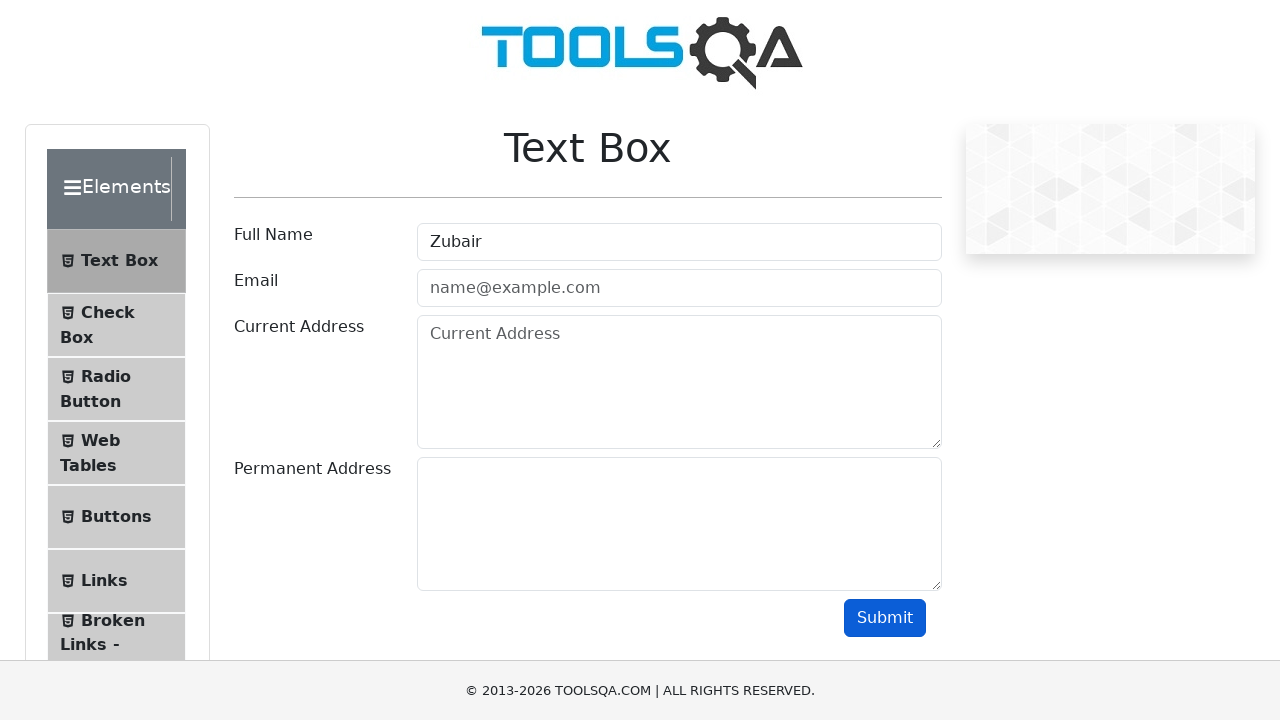